Navigates to the login page and verifies that email field, password field, and login button are displayed

Starting URL: https://test.my-fork.com/

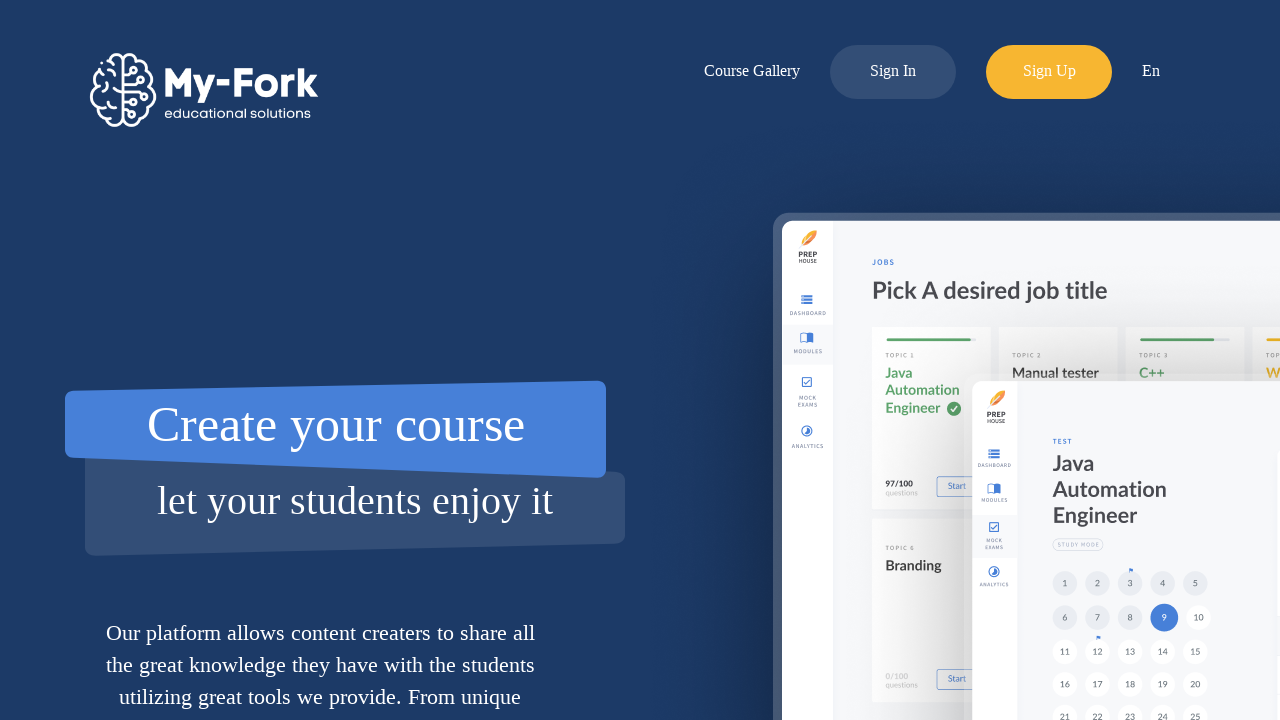

Clicked login button to navigate to sign-in page at (893, 62) on a[data='record-data'] div#log-in-button
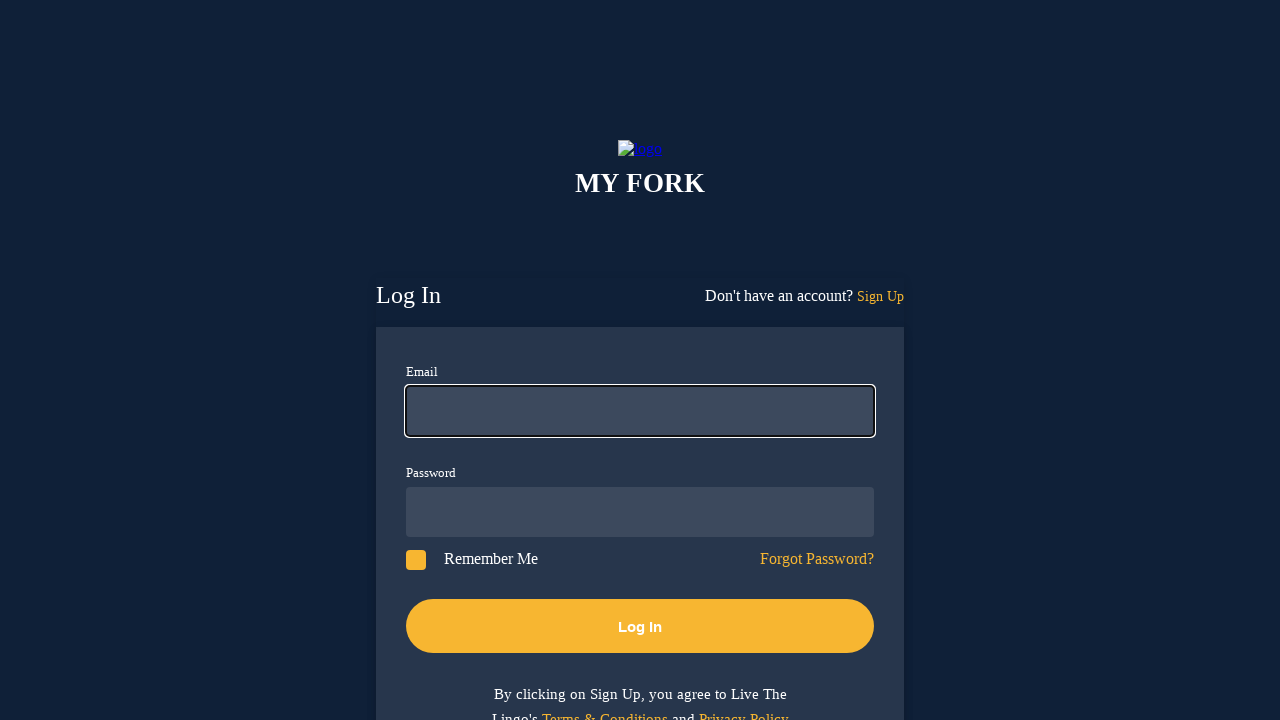

Email field is visible on login page
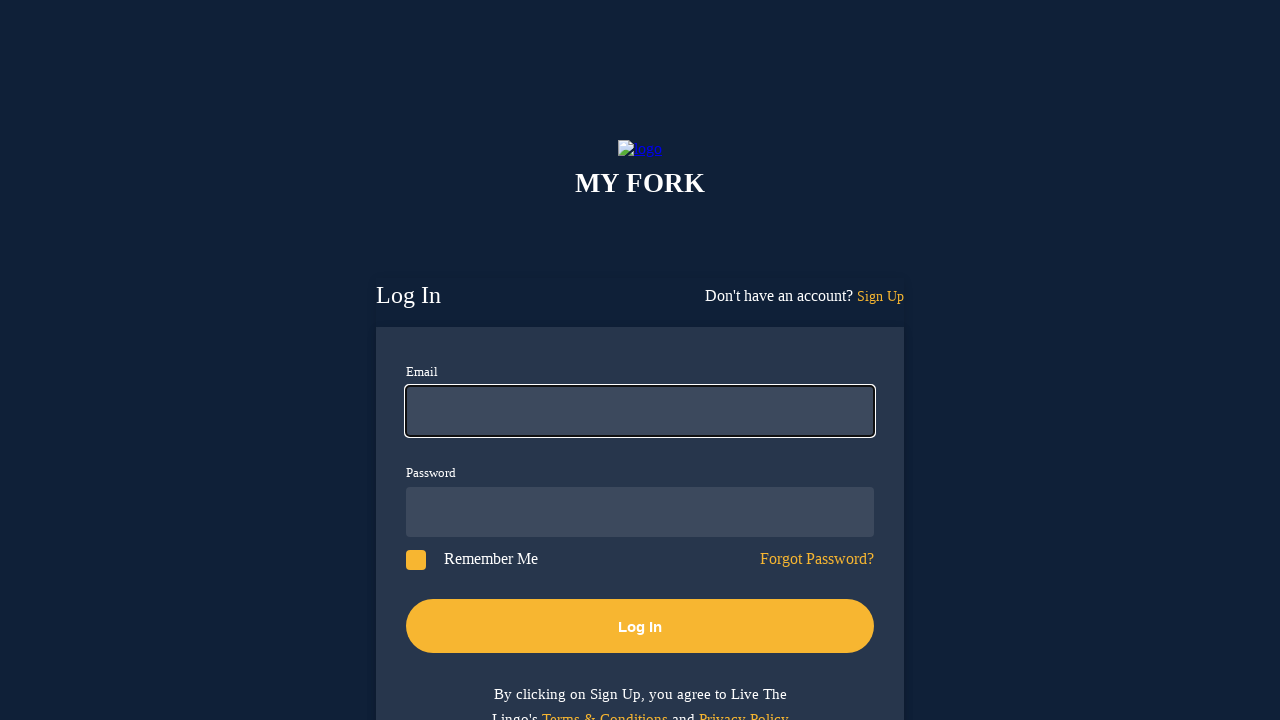

Password field is visible on login page
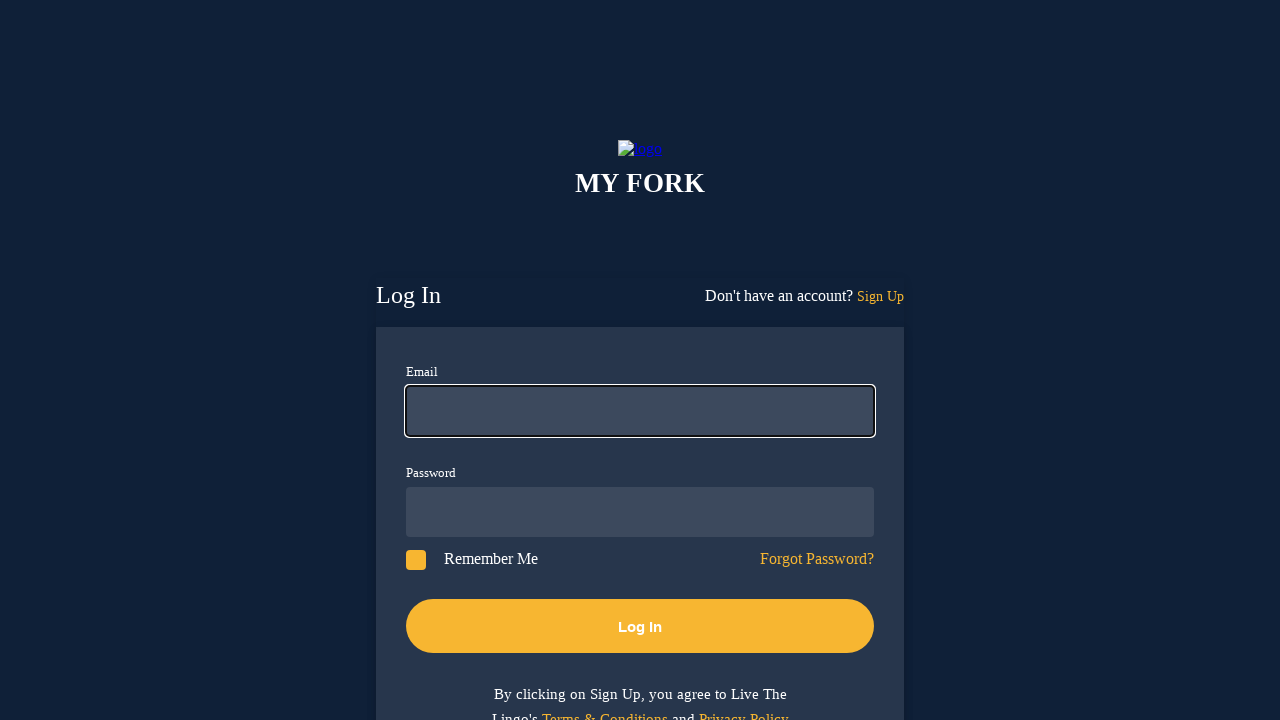

Login button is visible on login page
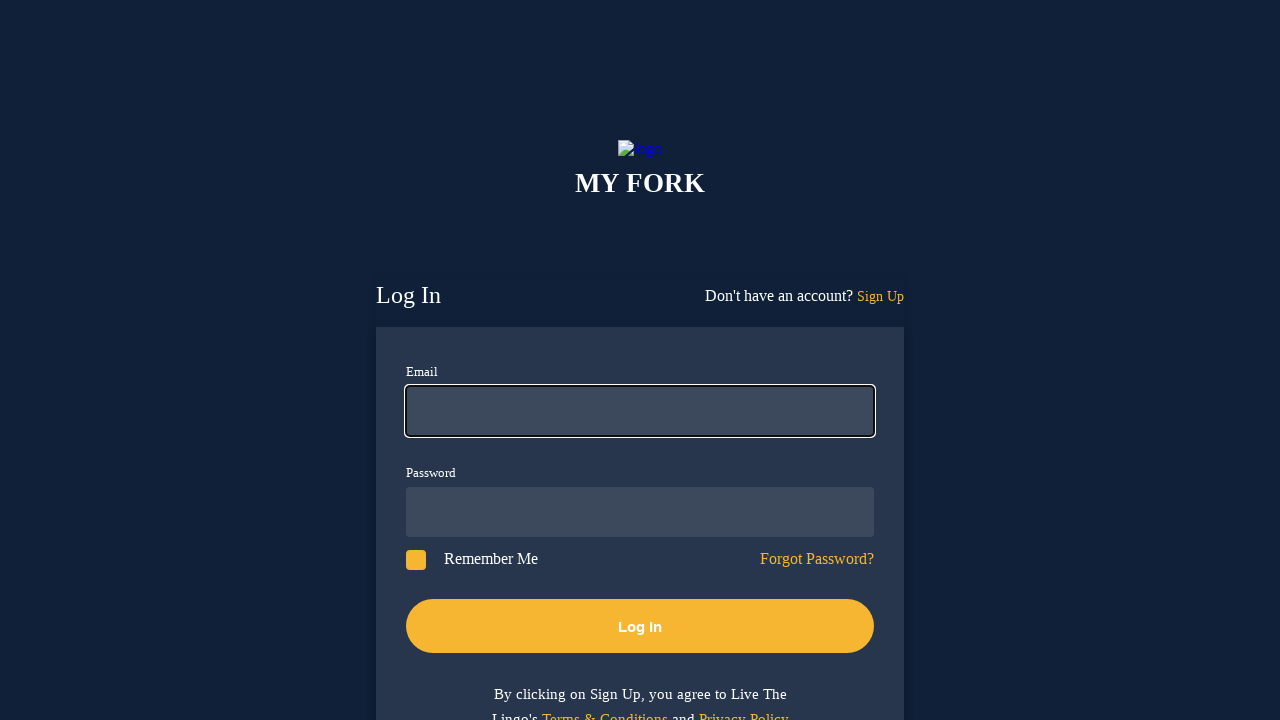

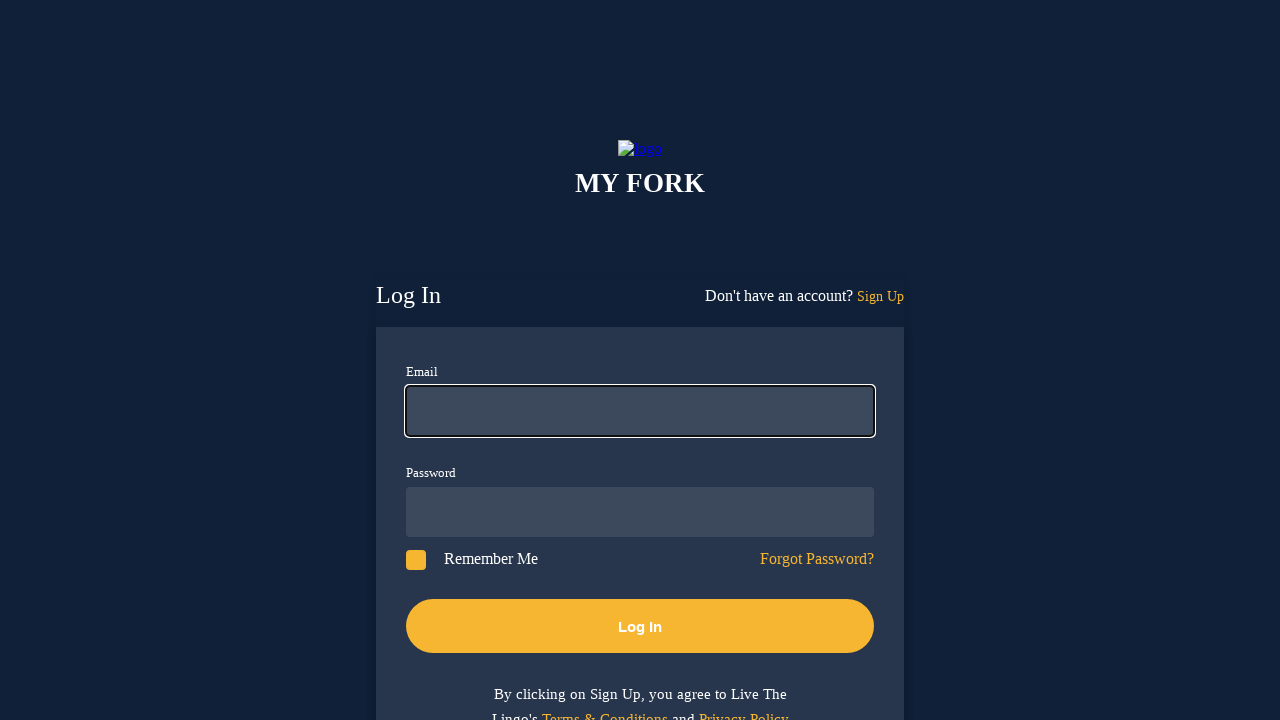